Tests handling of a JavaScript prompt dialog by setting up a dialog handler that enters a name, then verifying the entered name appears on the page.

Starting URL: https://letcode.in/alert

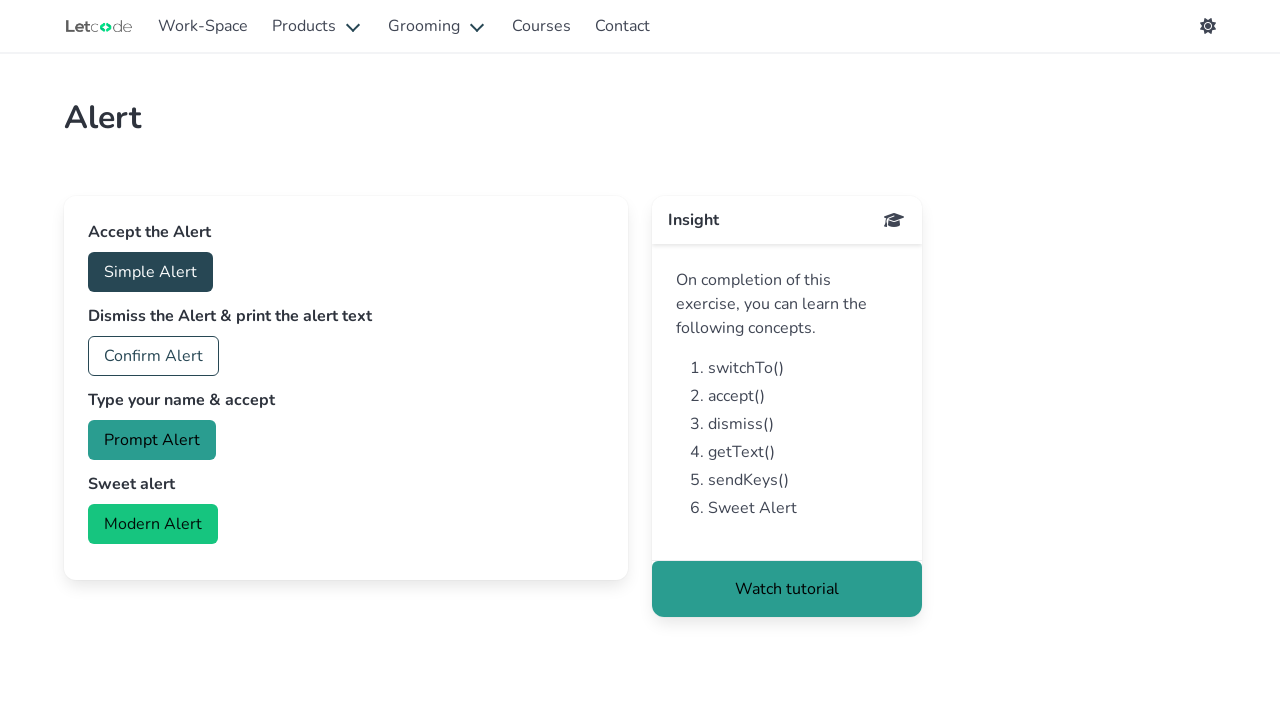

Set up dialog handler to accept prompt with name 'Maria Santos'
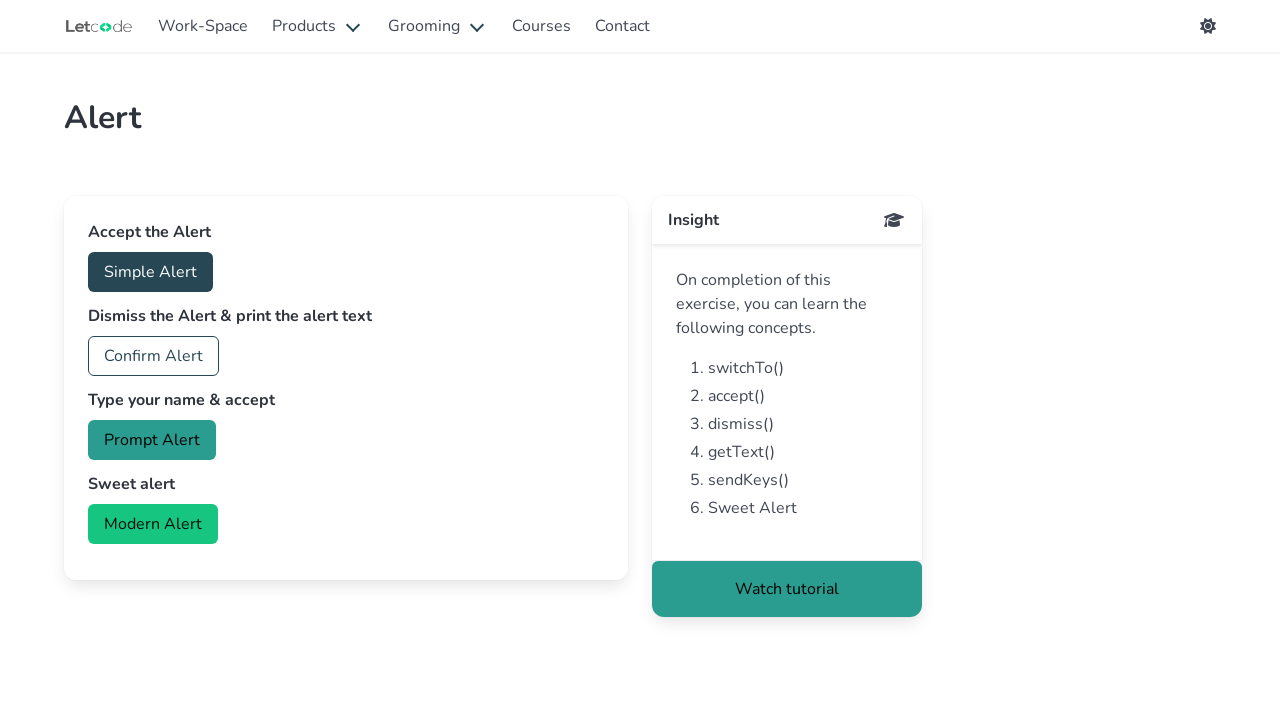

Clicked prompt button to trigger dialog at (152, 440) on button#prompt
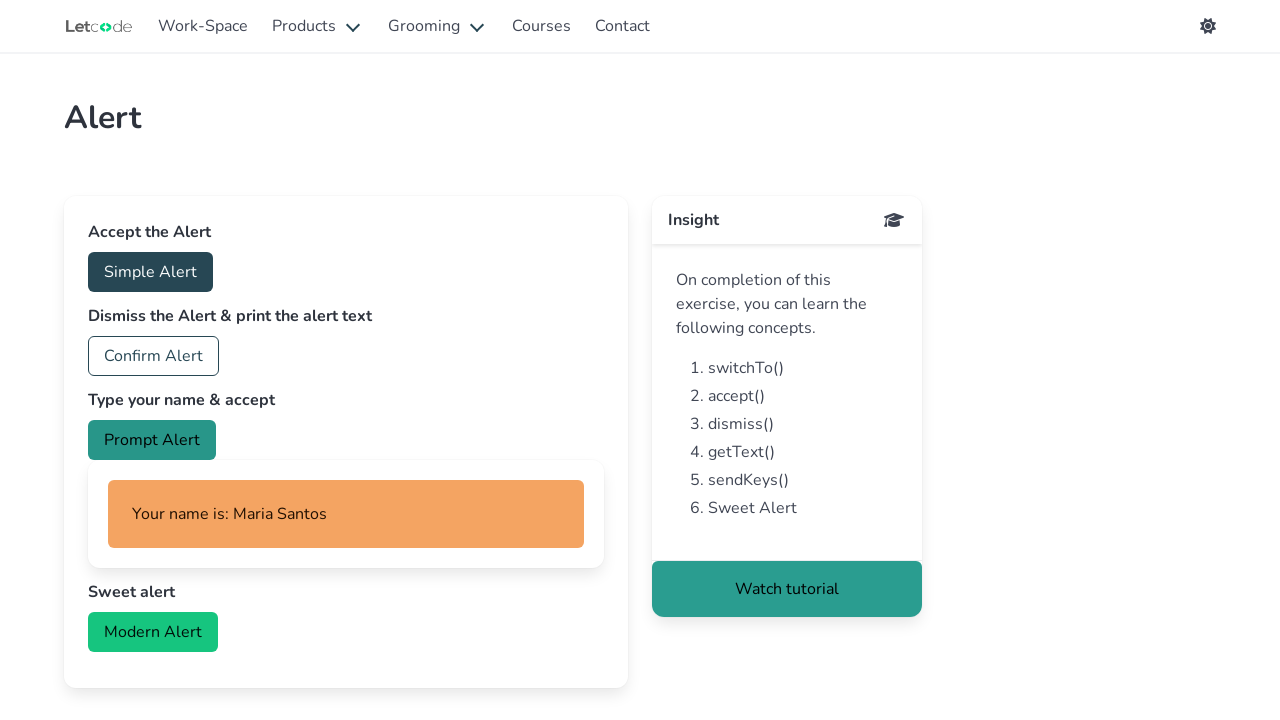

Verified entered name 'Maria Santos' appears on the page
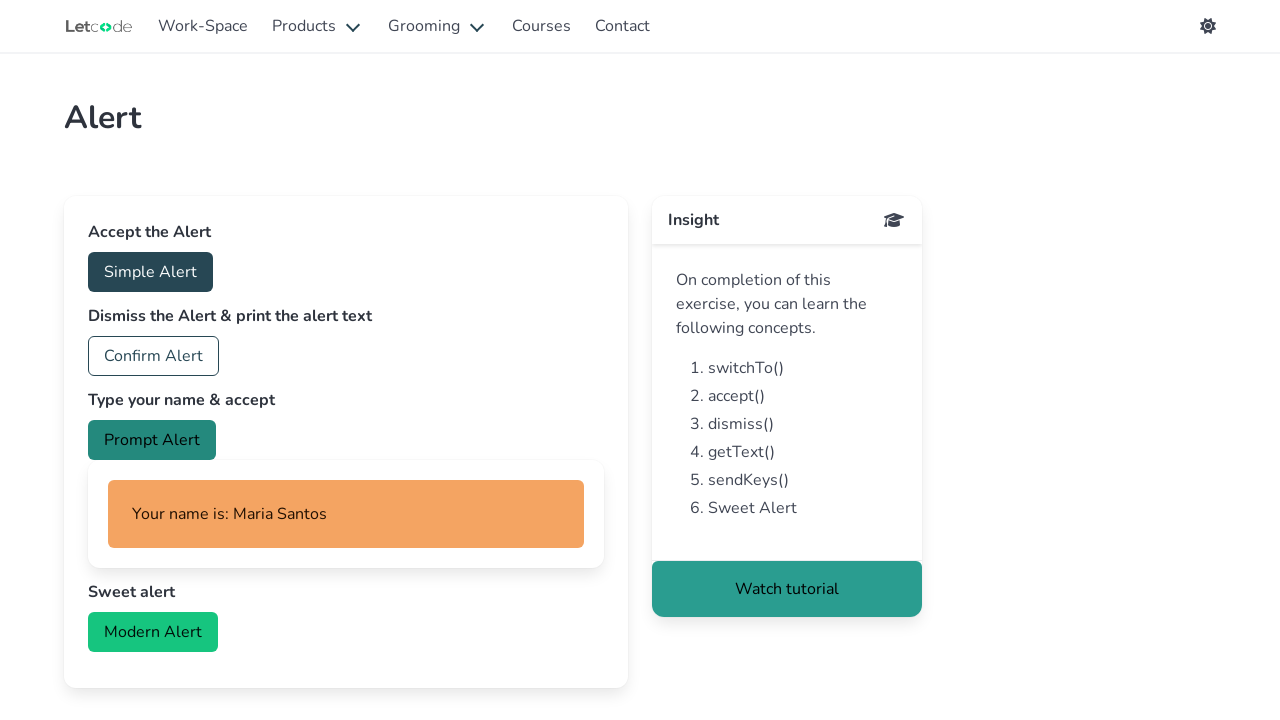

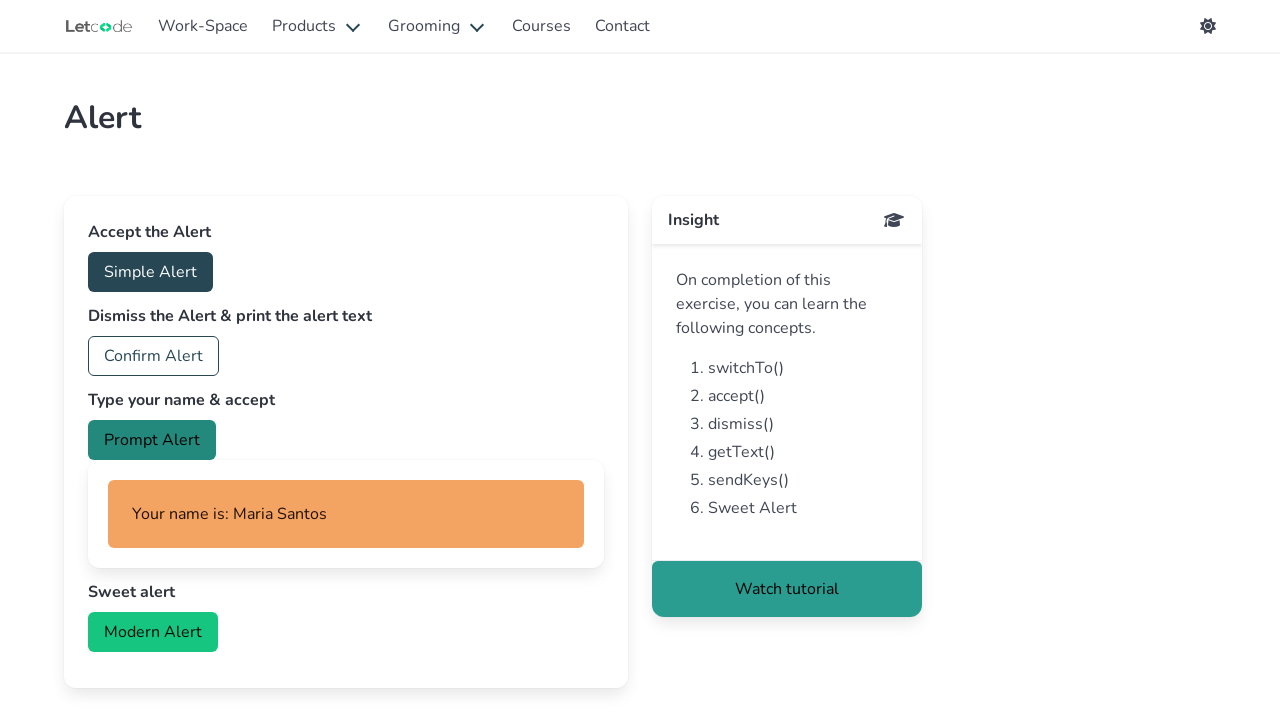